Tests that the zip code field rejects special symbols and displays an error message

Starting URL: https://www.sharelane.com/cgi-bin/register.py

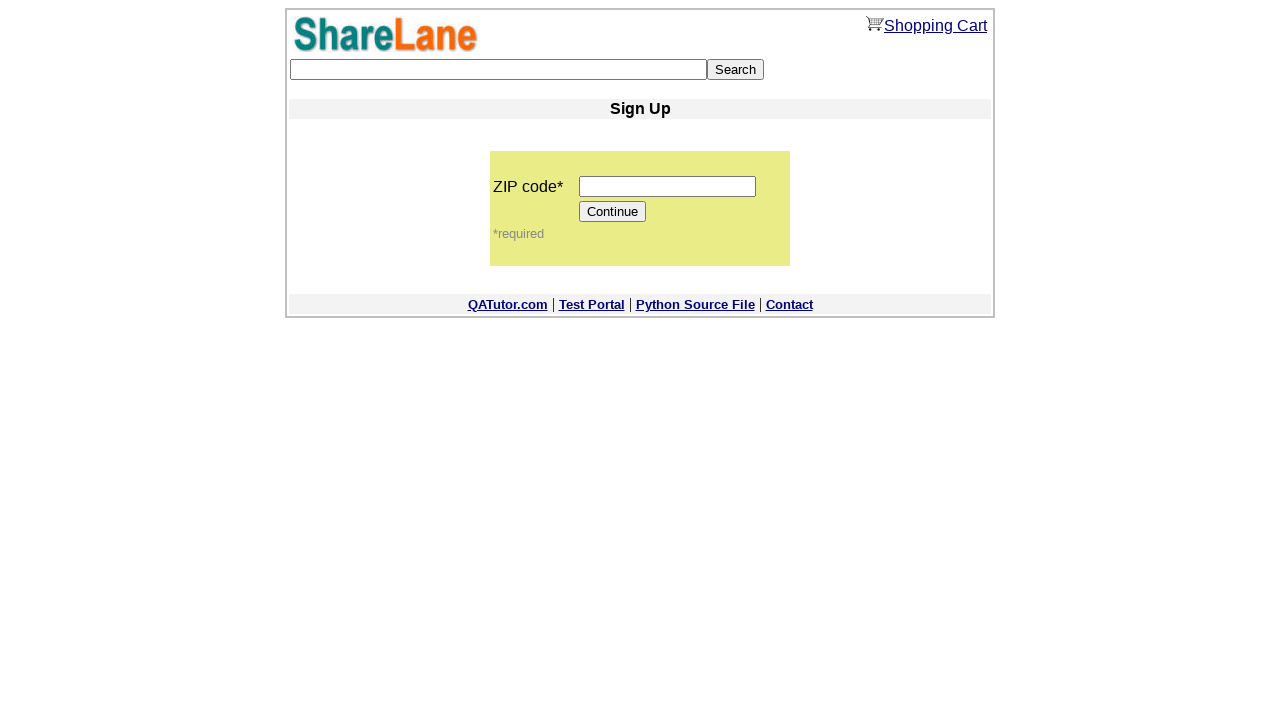

Navigated to ShareLane registration page
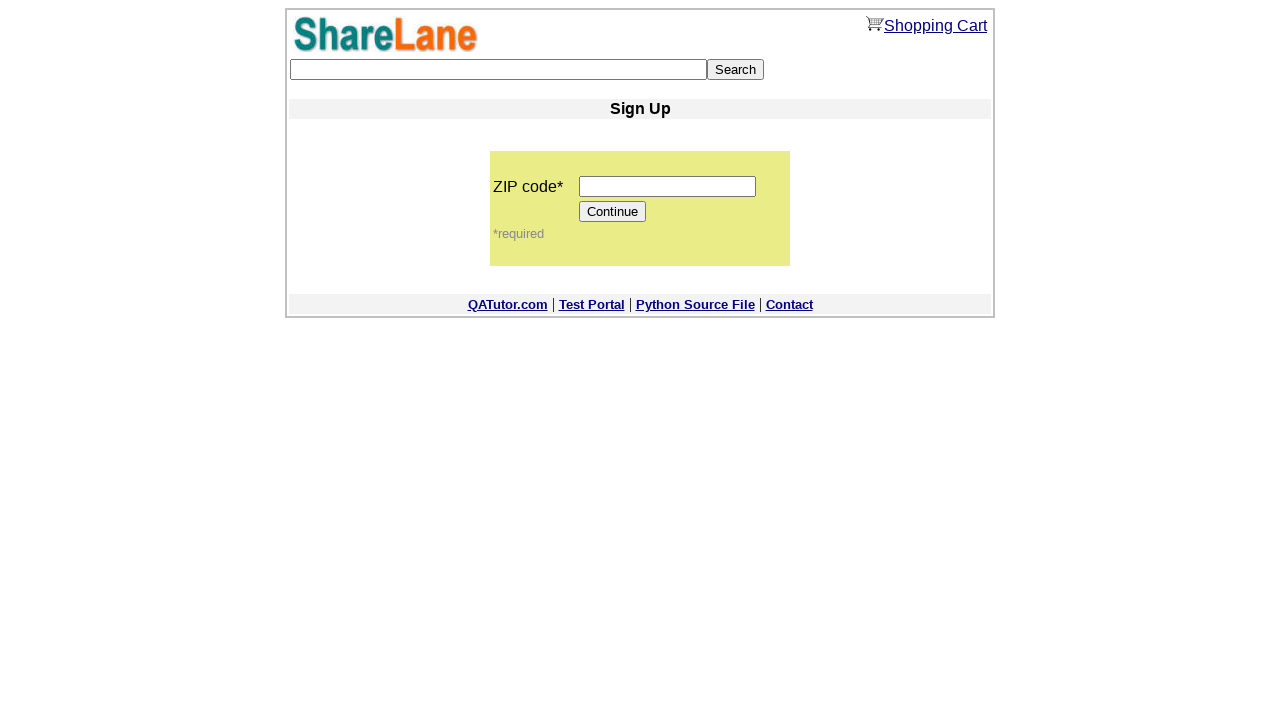

Filled zip code field with special symbols: №%?_+ on input[name='zip_code']
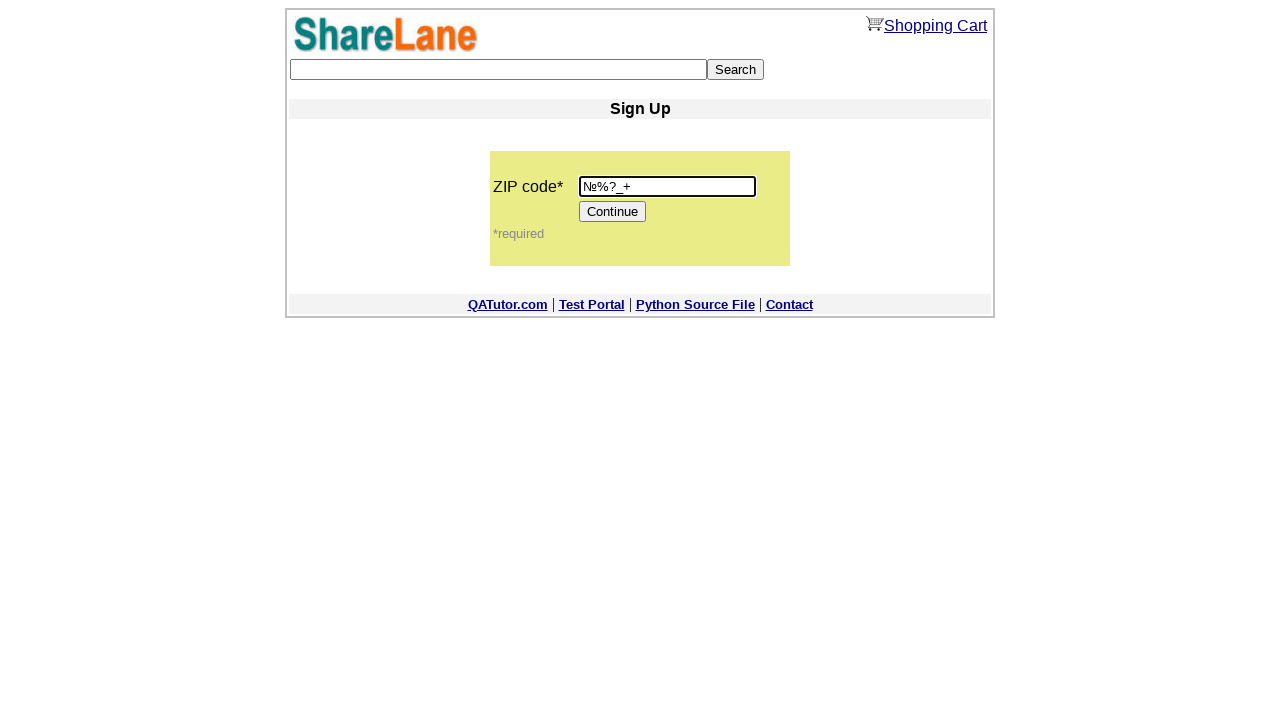

Clicked Continue button to submit form with invalid zip code at (613, 212) on input[value='Continue']
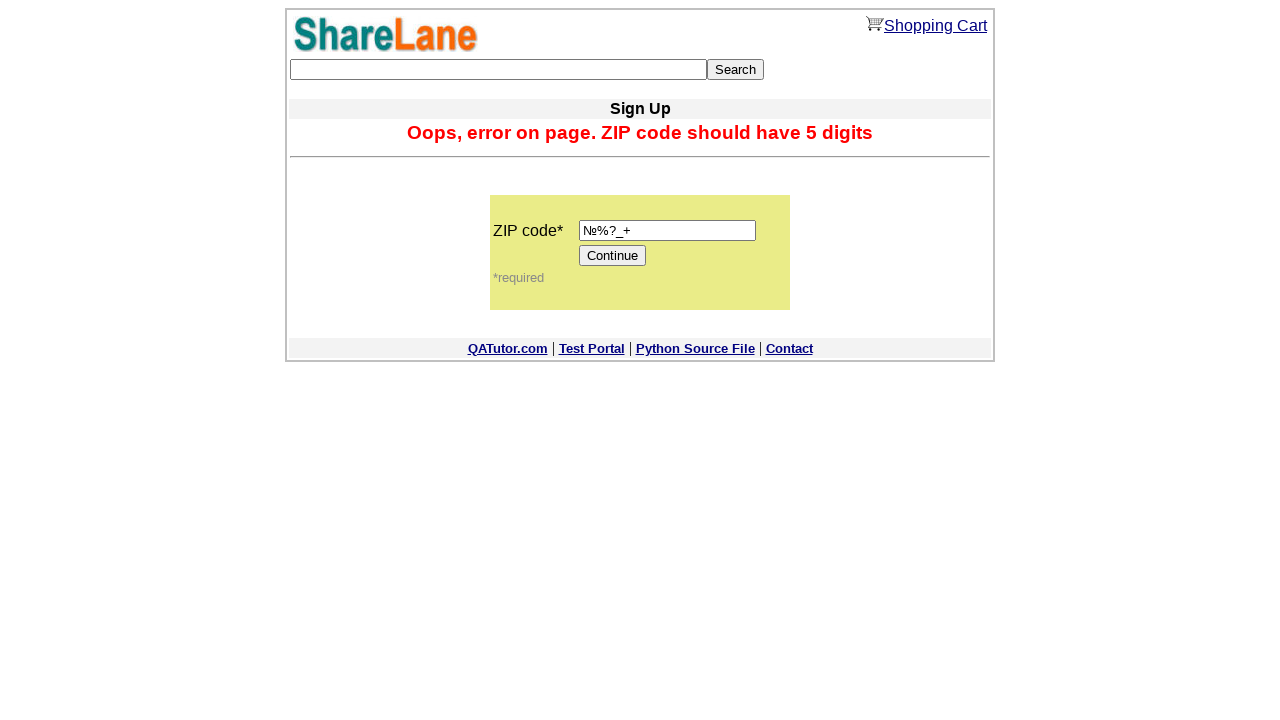

Error message displayed confirming zip code field rejects special symbols
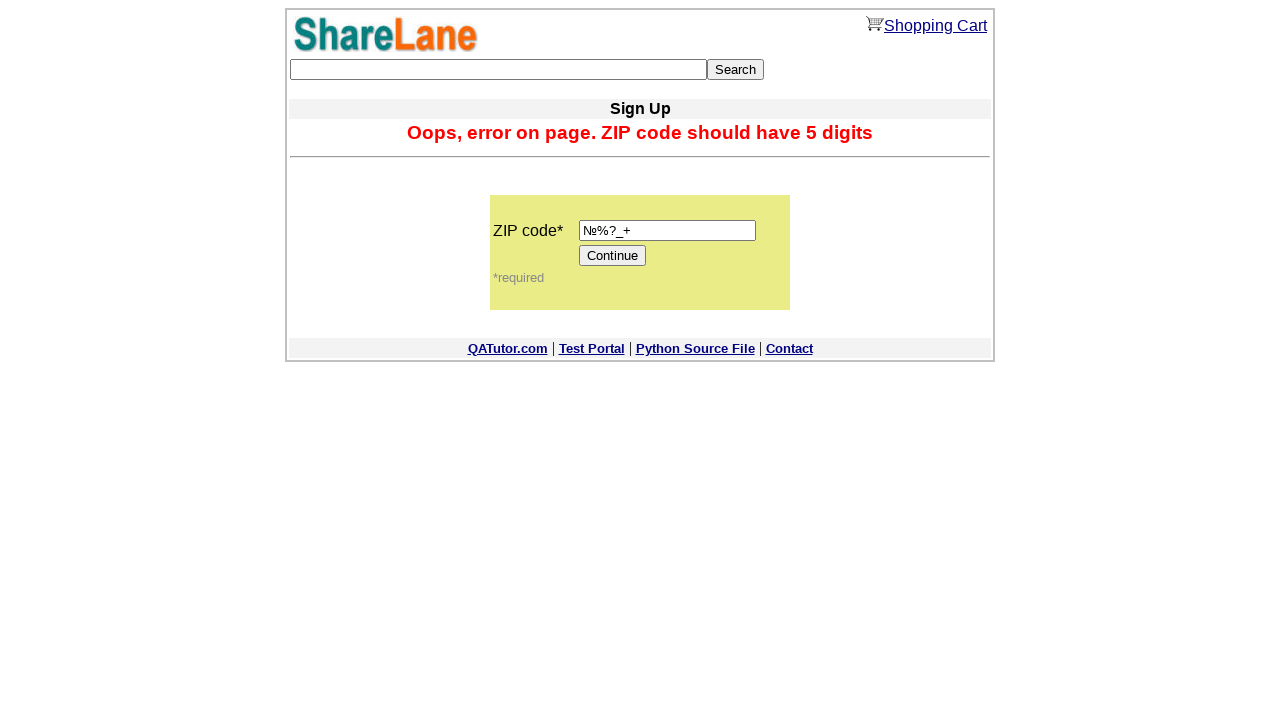

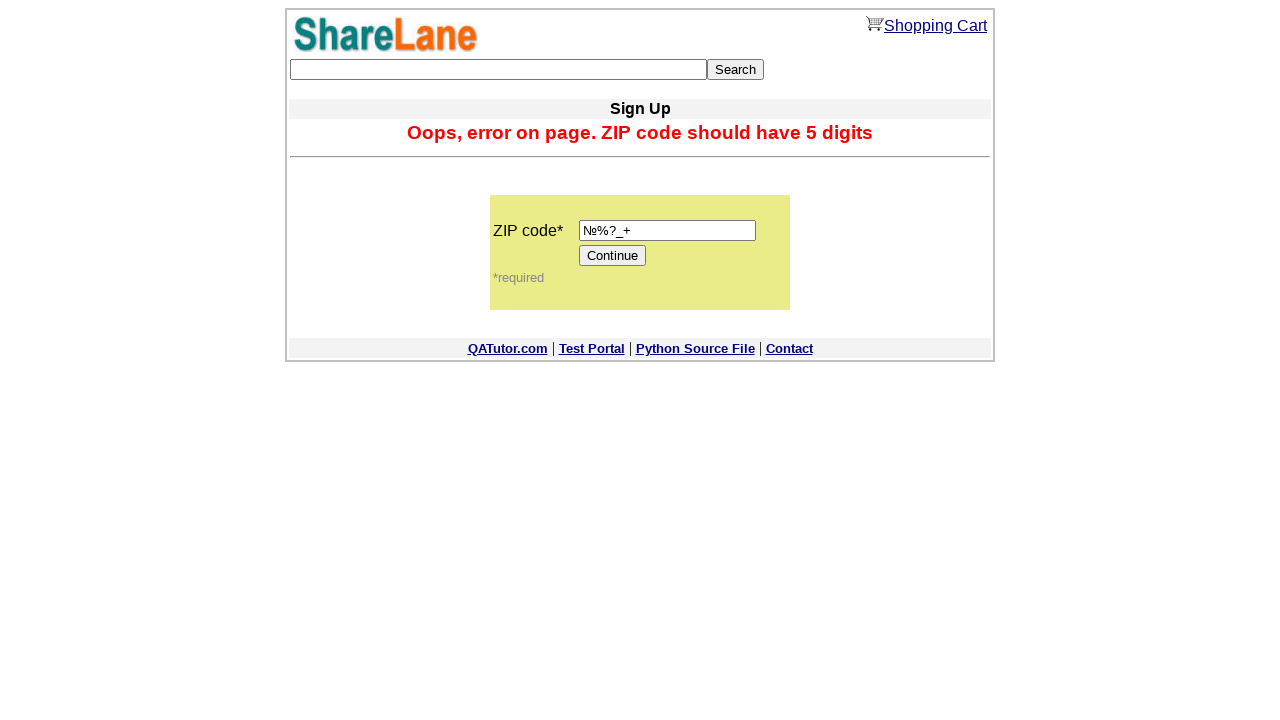